Tests click-and-hold functionality by clicking and holding on element A, dragging to element C, and then releasing

Starting URL: https://selenium08.blogspot.com/2020/01/click-and-hold.html

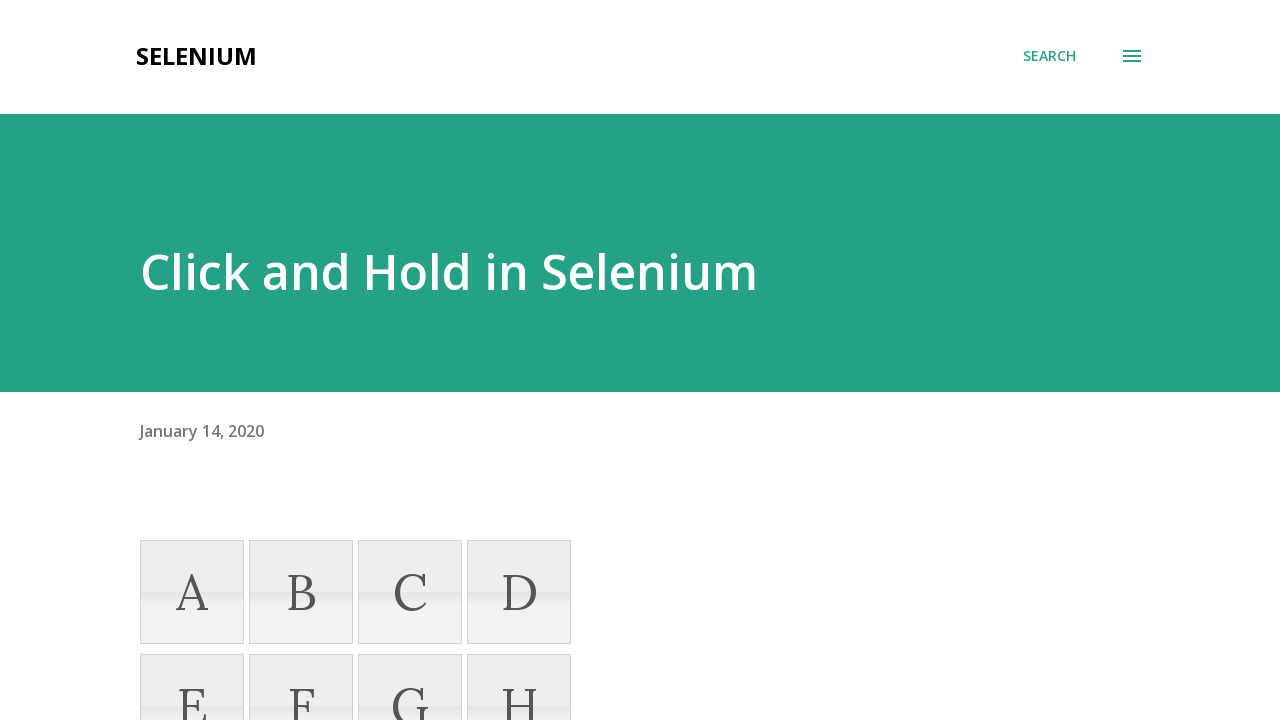

Hovered over element A at (192, 592) on xpath=//li[text()='A']
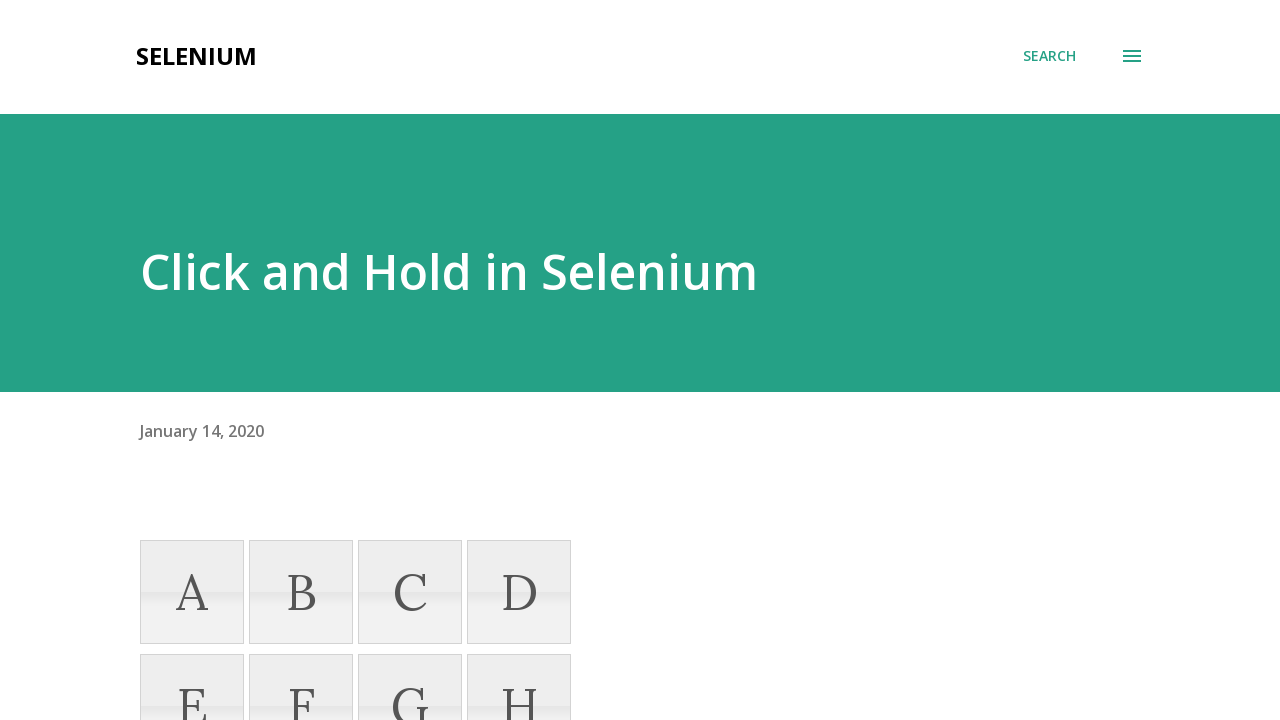

Pressed mouse button down on element A at (192, 592)
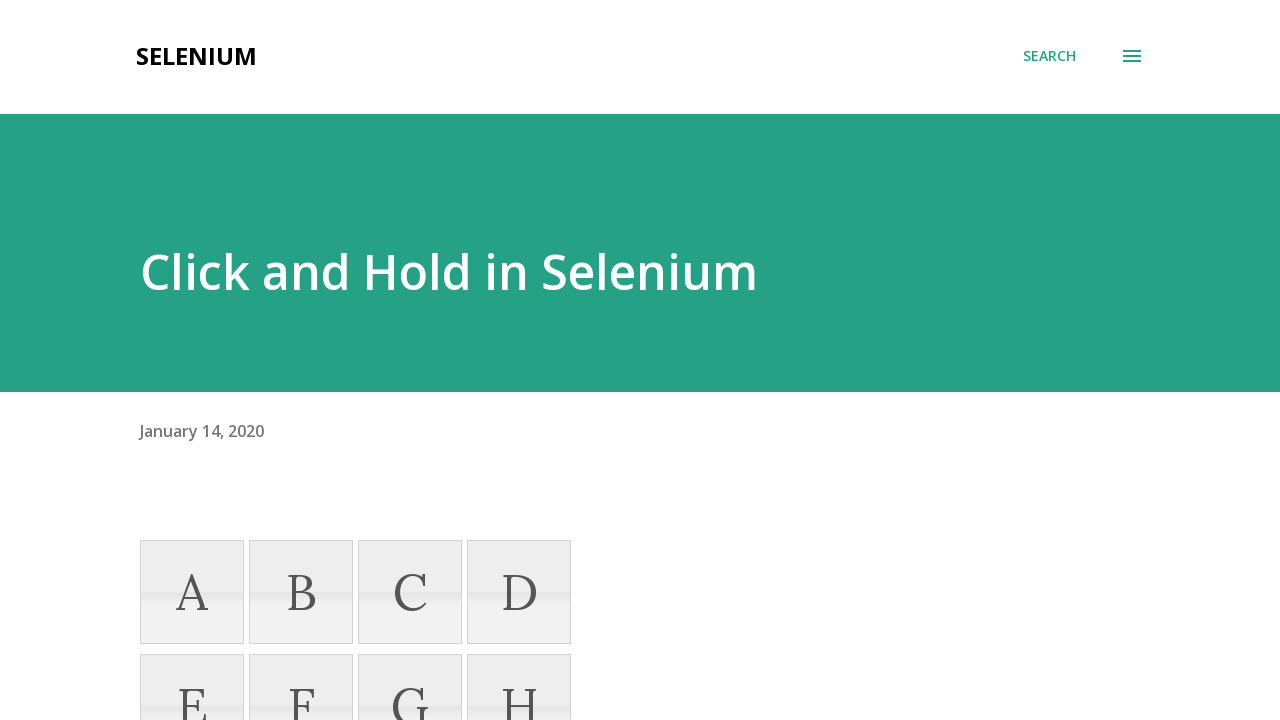

Dragged mouse to element C while holding button down at (410, 592) on xpath=//li[text()='C']
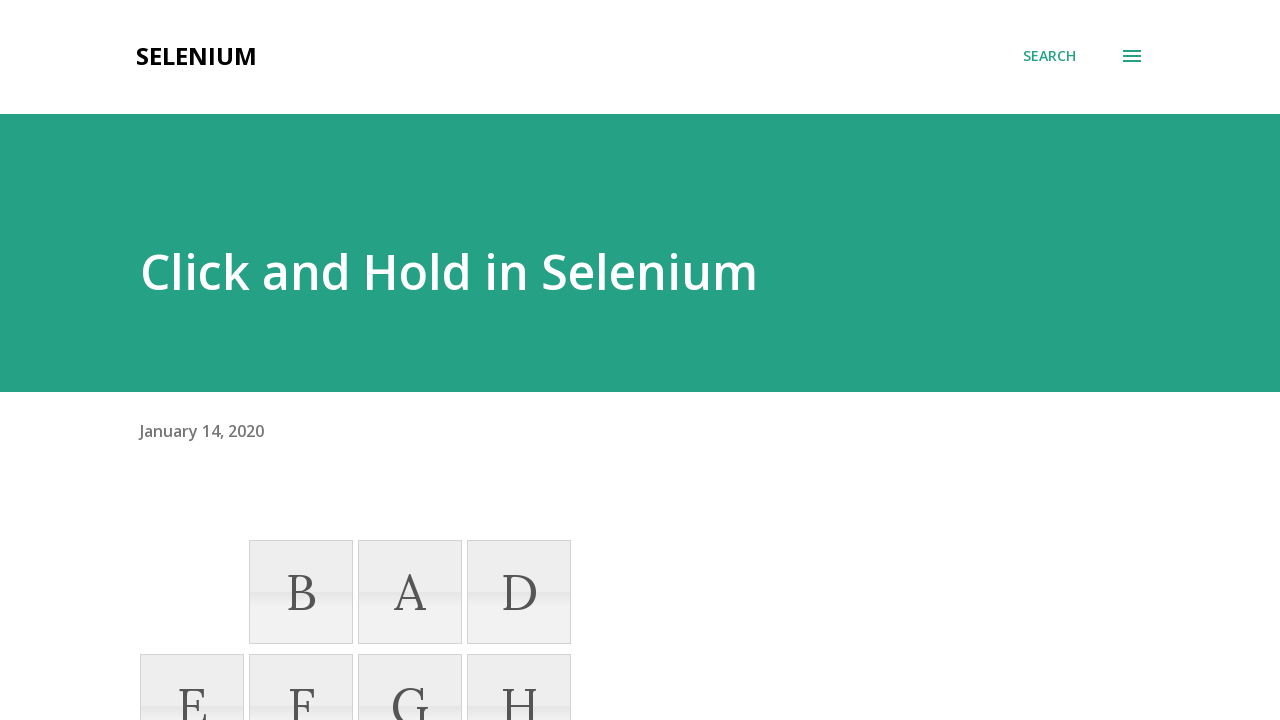

Waited 2 seconds while holding mouse button
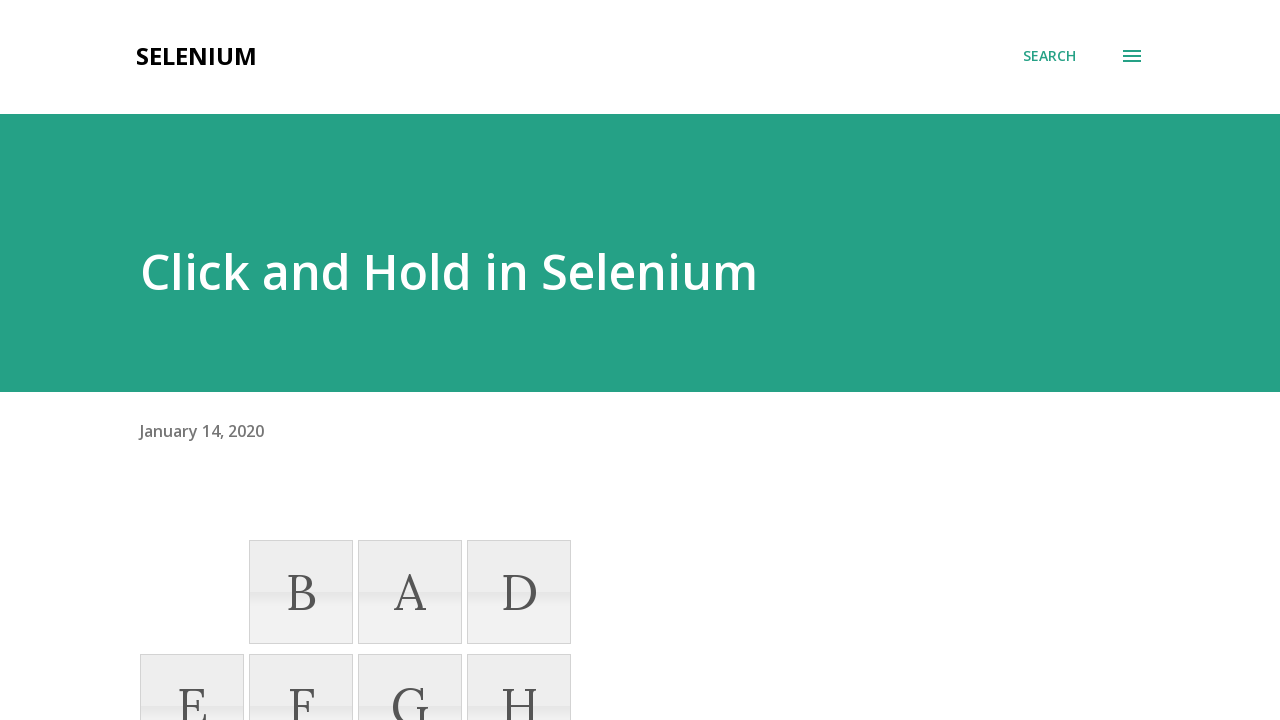

Released mouse button on element C at (410, 592)
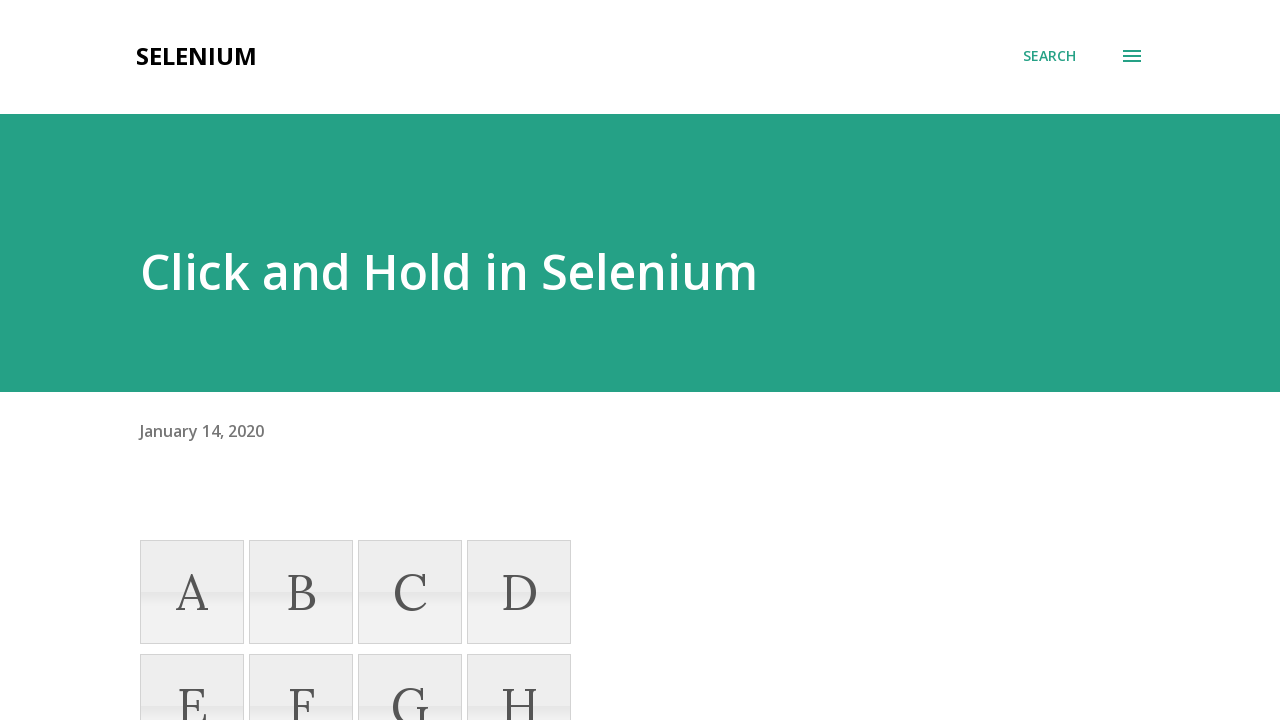

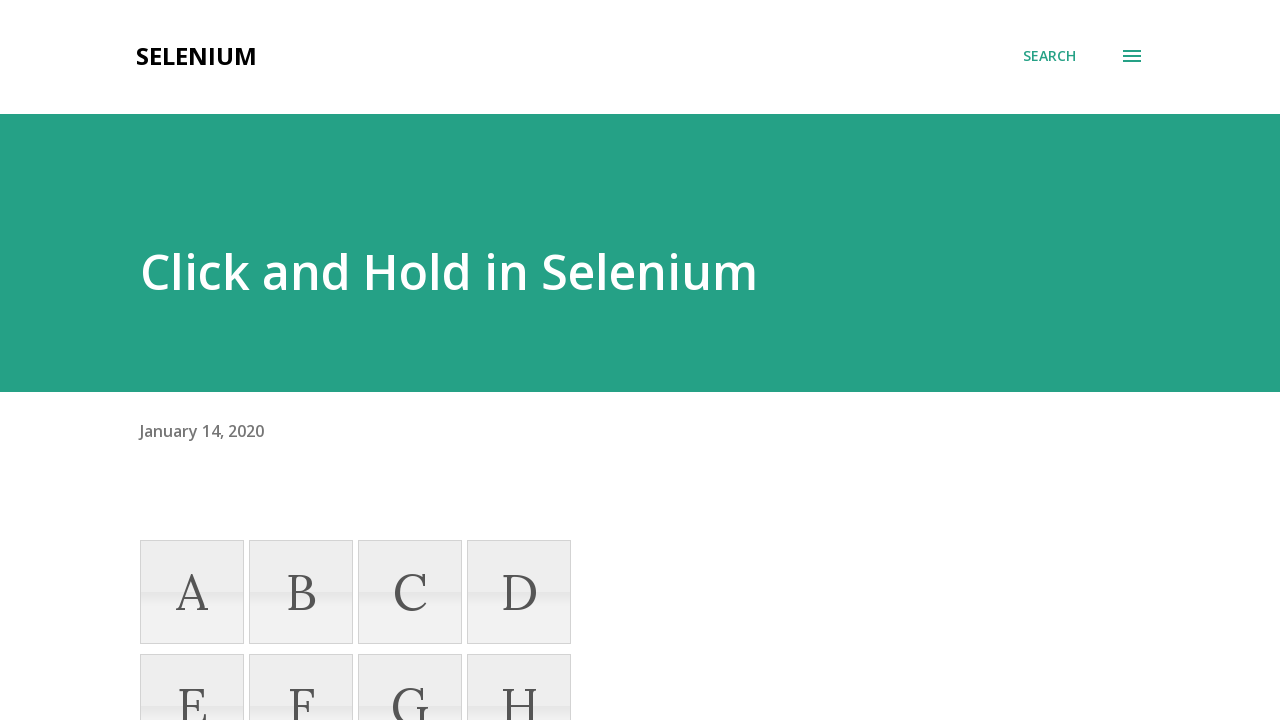